Tests JavaScript alert handling by clicking an alert button, capturing the alert text, and accepting the alert dialog

Starting URL: https://omayo.blogspot.com/

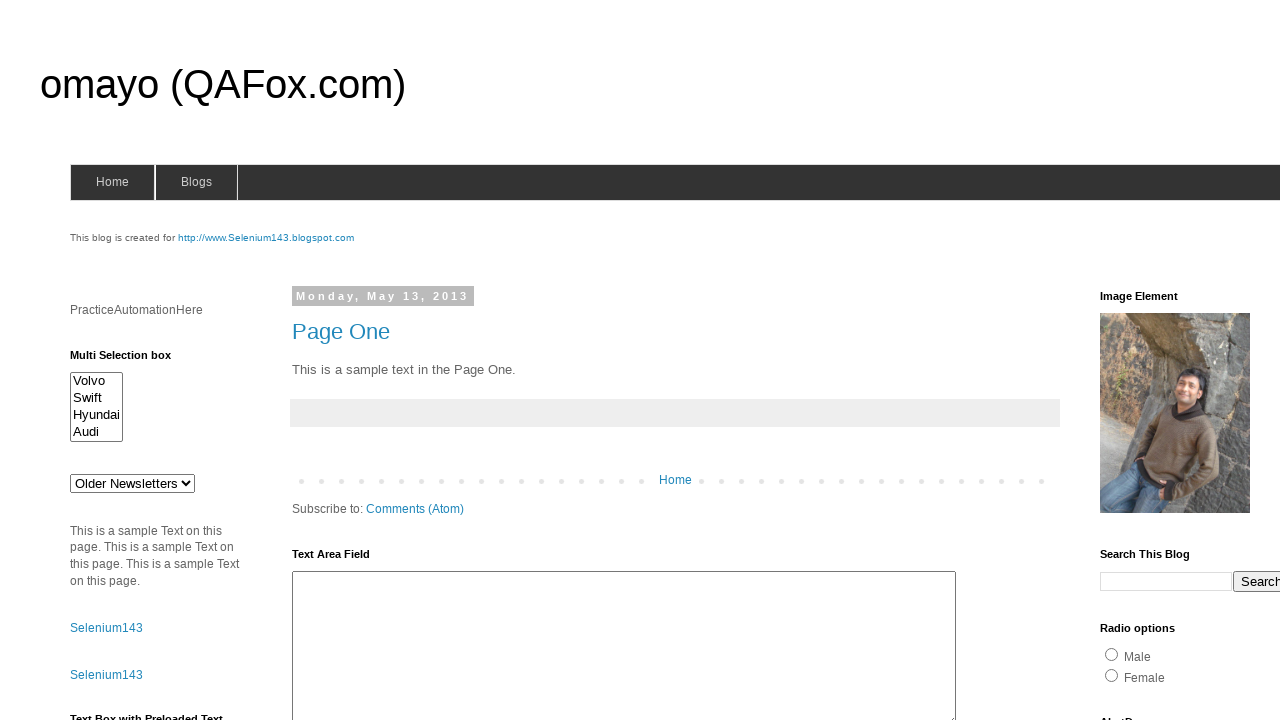

Set up dialog handler to automatically accept alerts
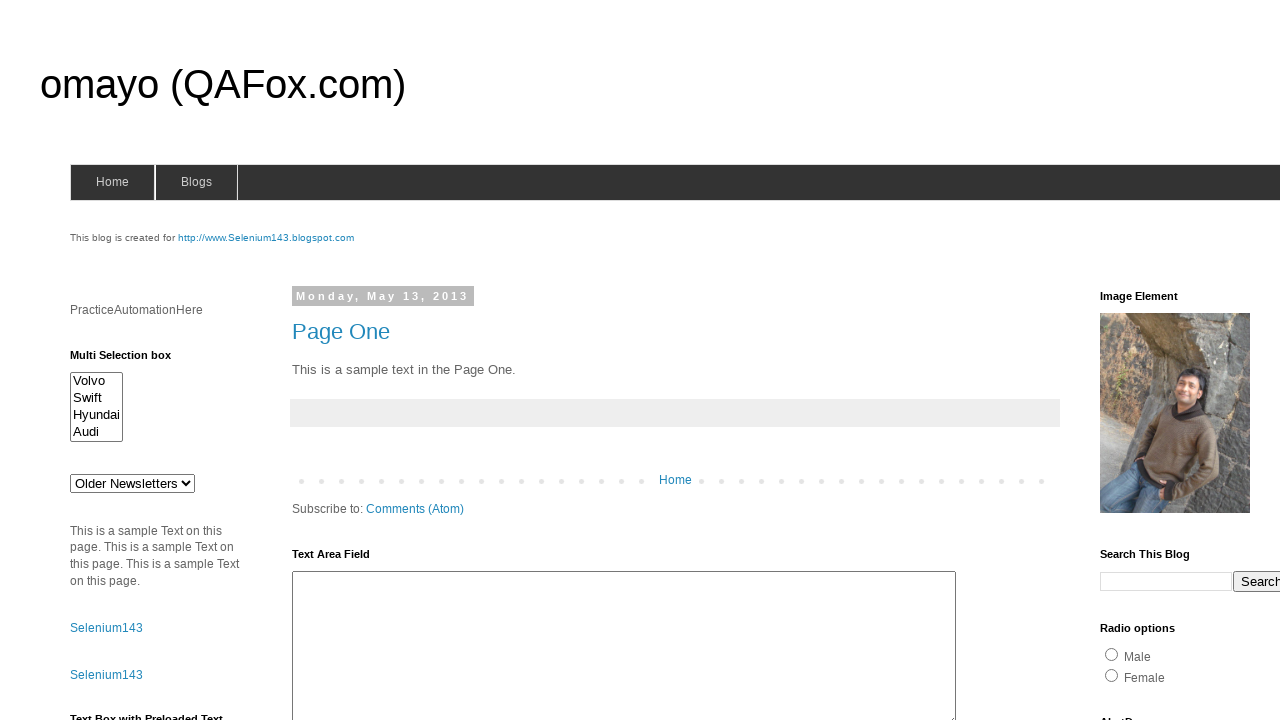

Clicked alert button to trigger JavaScript alert dialog at (1154, 361) on input#alert1
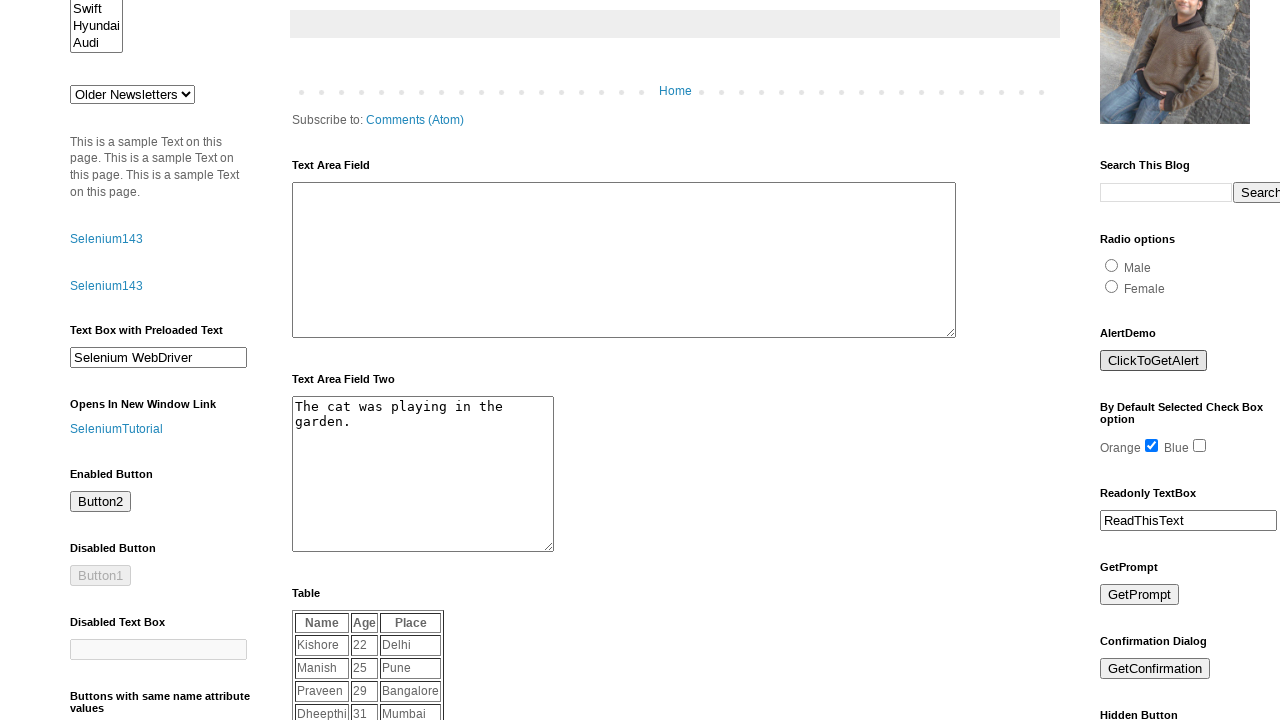

Waited 500ms to ensure alert dialog was handled
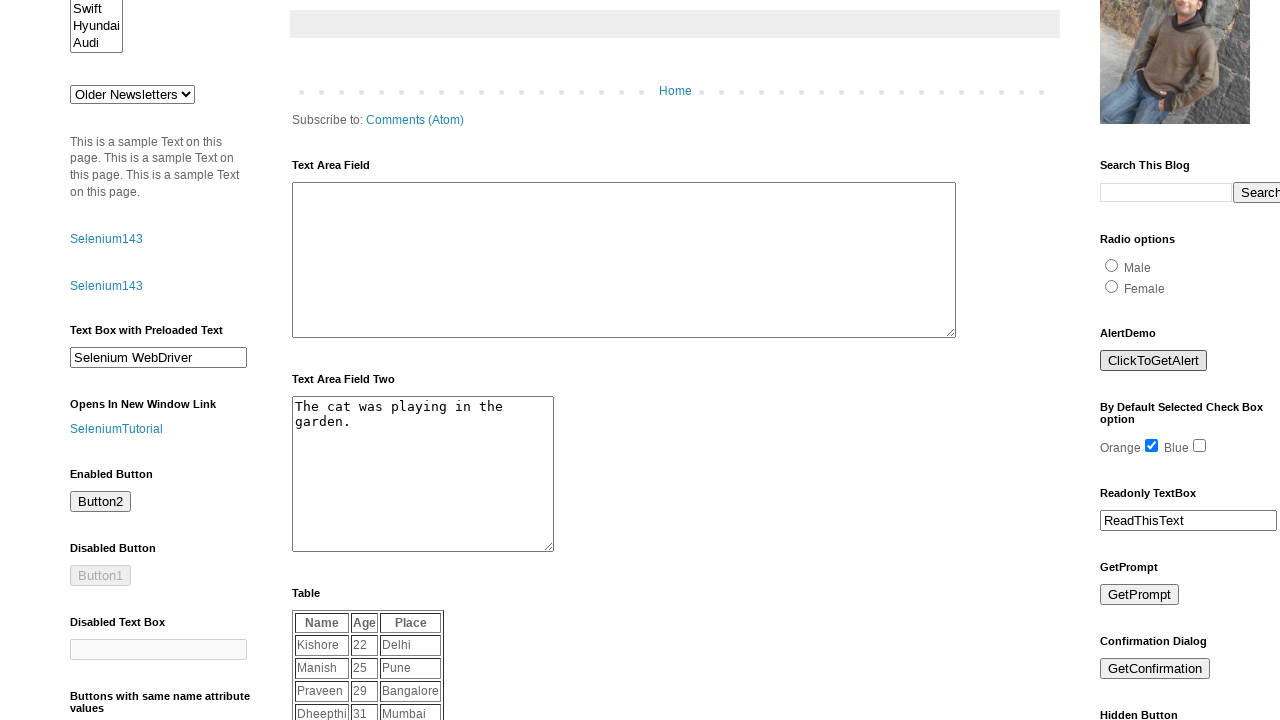

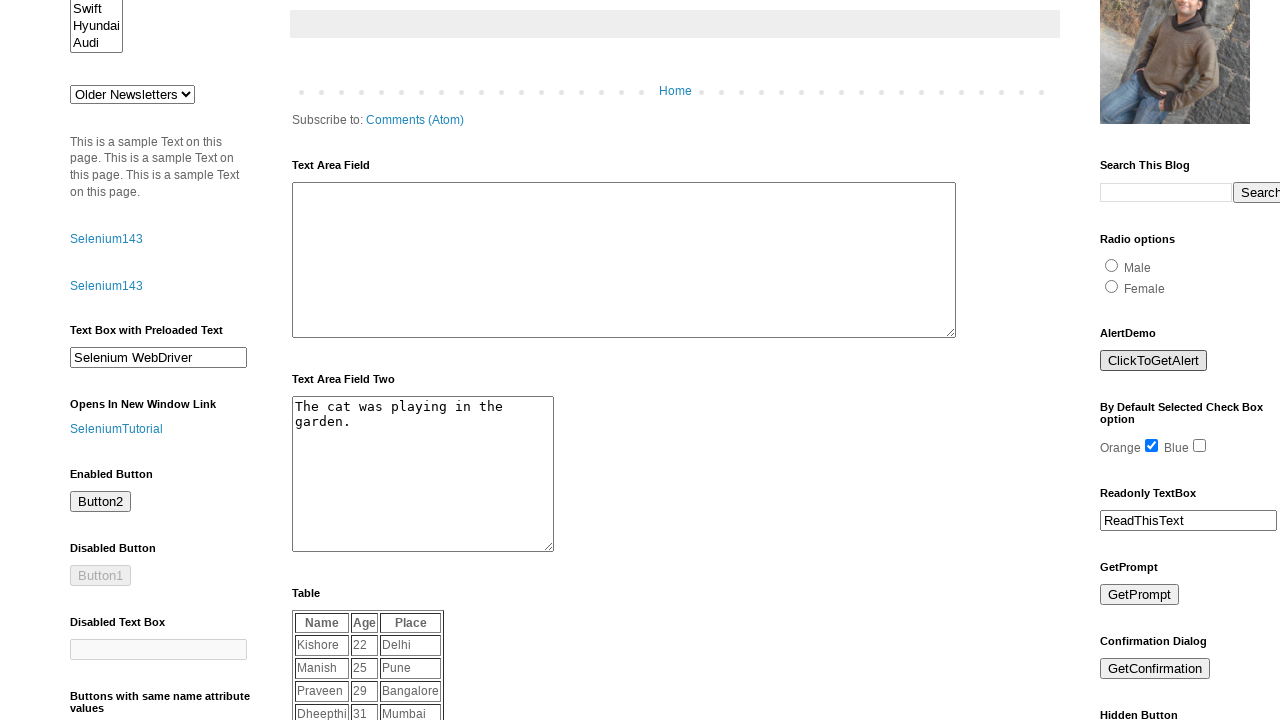